Tests clicking on the blue button and handling the pop-up alert that appears

Starting URL: http://uitestingplayground.com/classattr

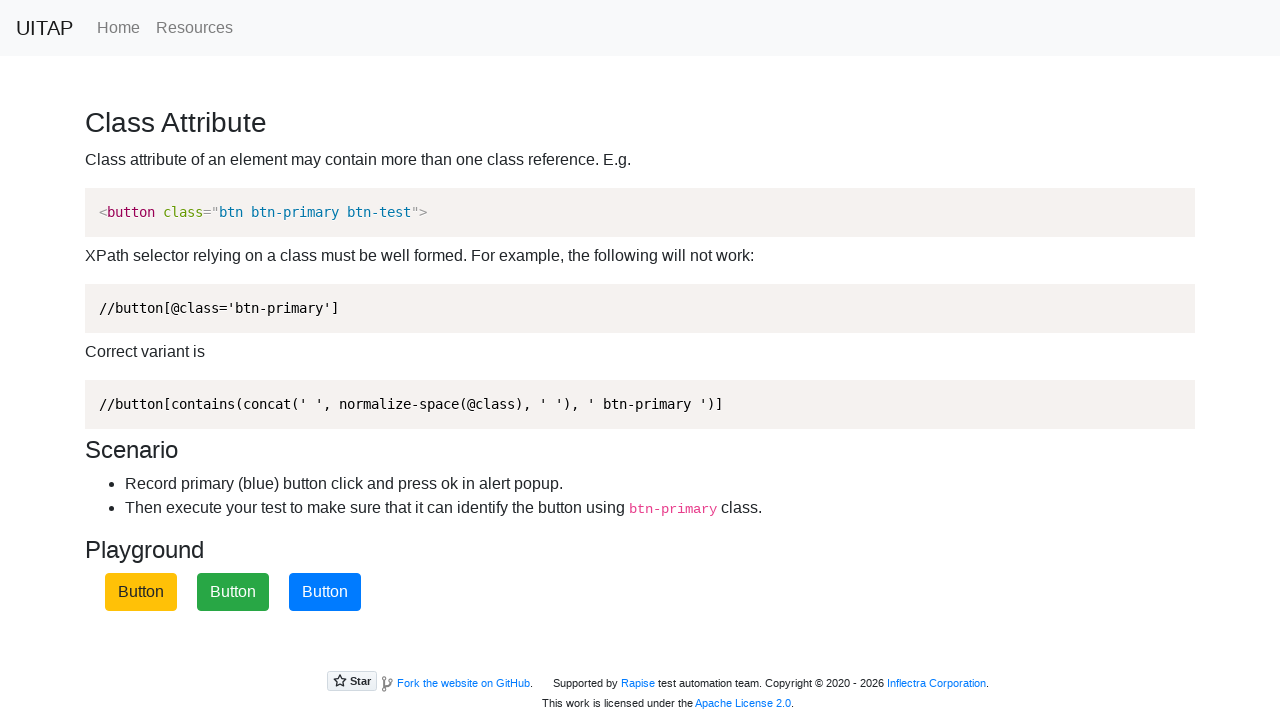

Set up dialog handler to auto-accept alerts
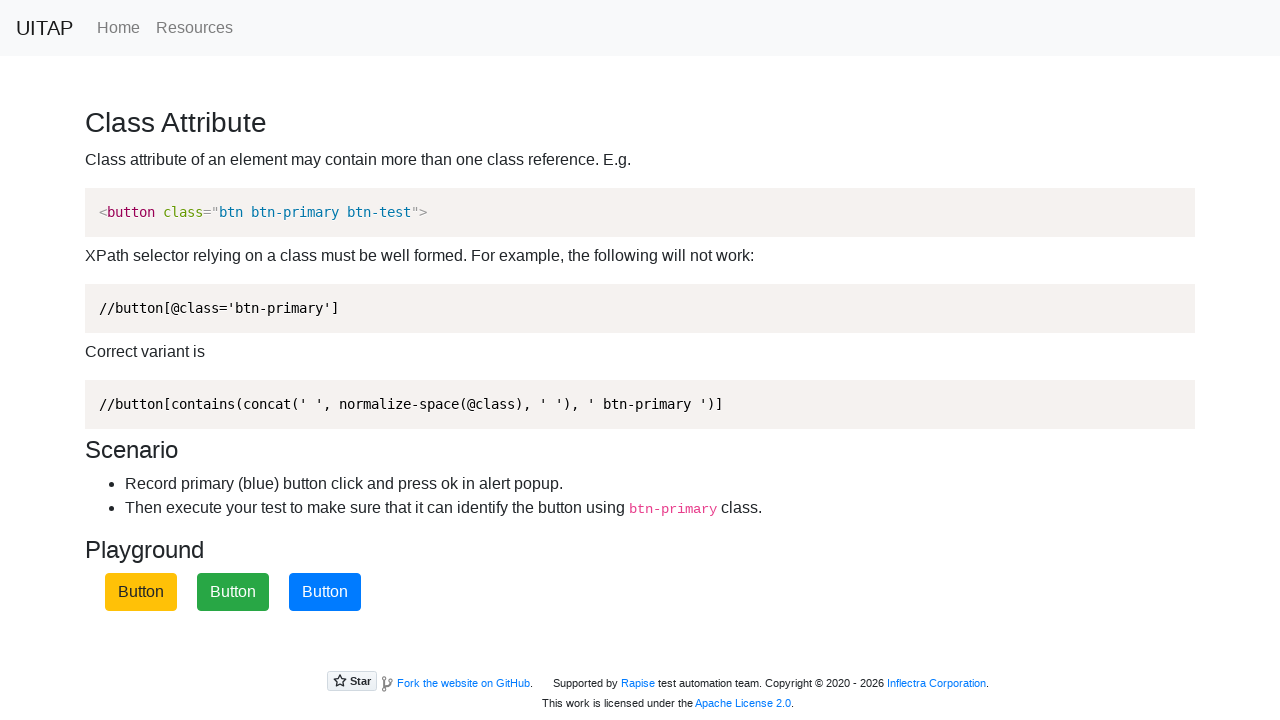

Clicked on the blue button to trigger pop-up alert at (325, 592) on .btn.btn-primary
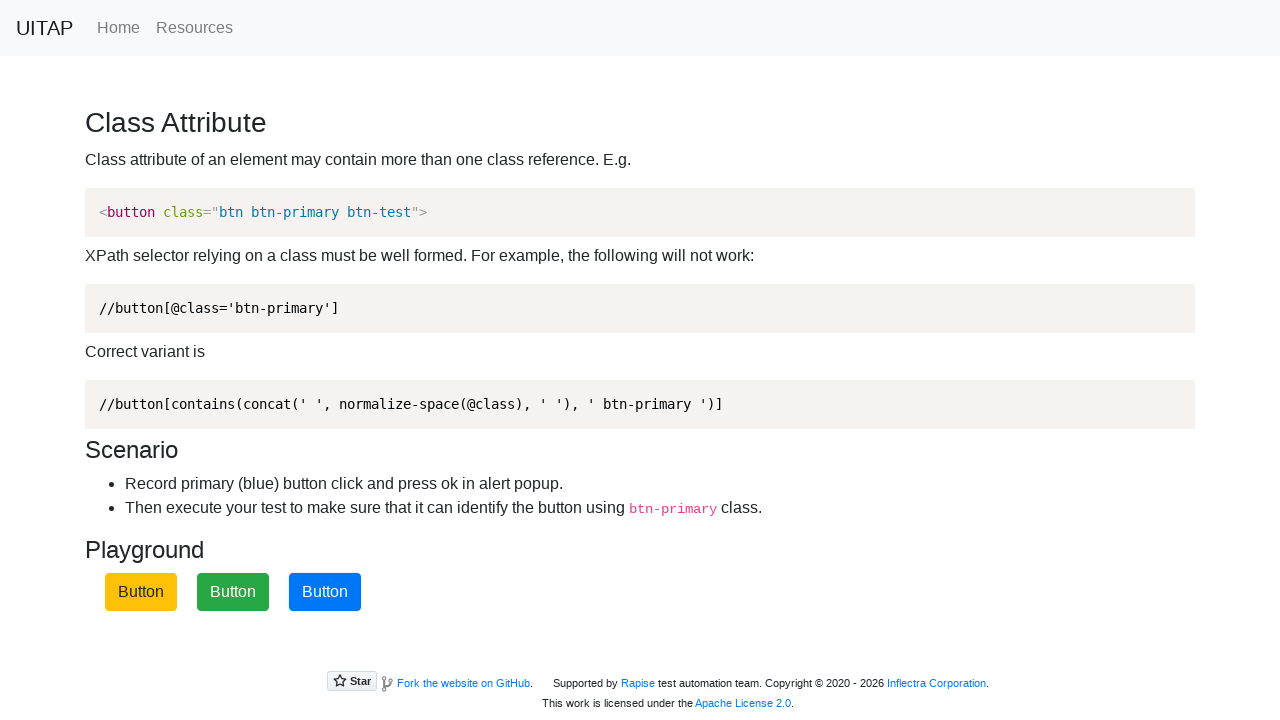

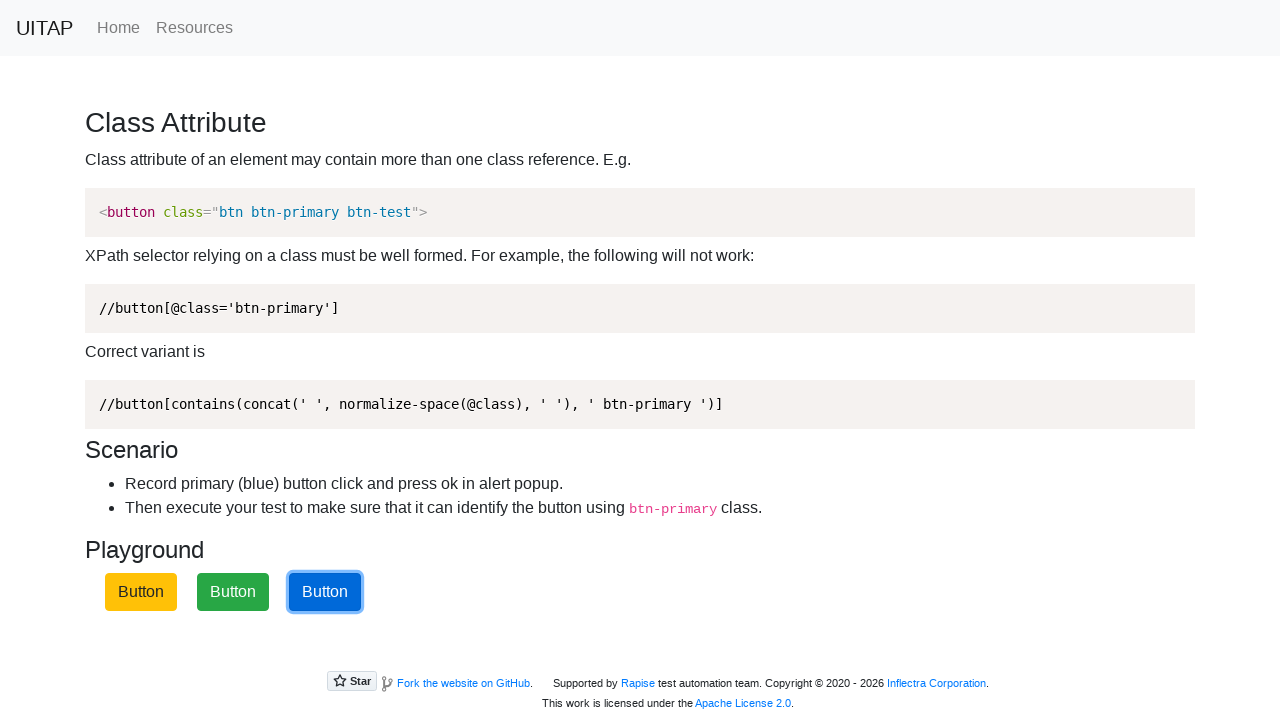